Tests browser window management operations by maximizing, minimizing, and setting the window to fullscreen mode on the Agoda website

Starting URL: https://www.agoda.com/en-in/

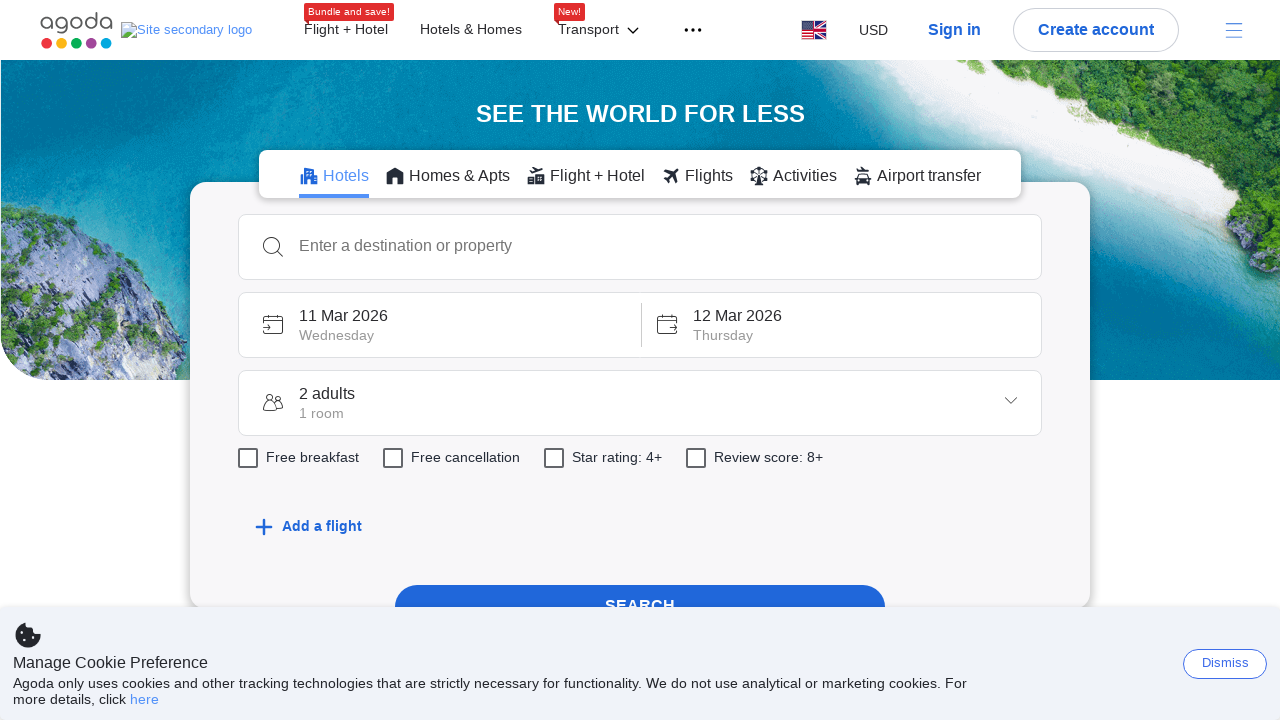

Maximized browser window to 1920x1080 resolution
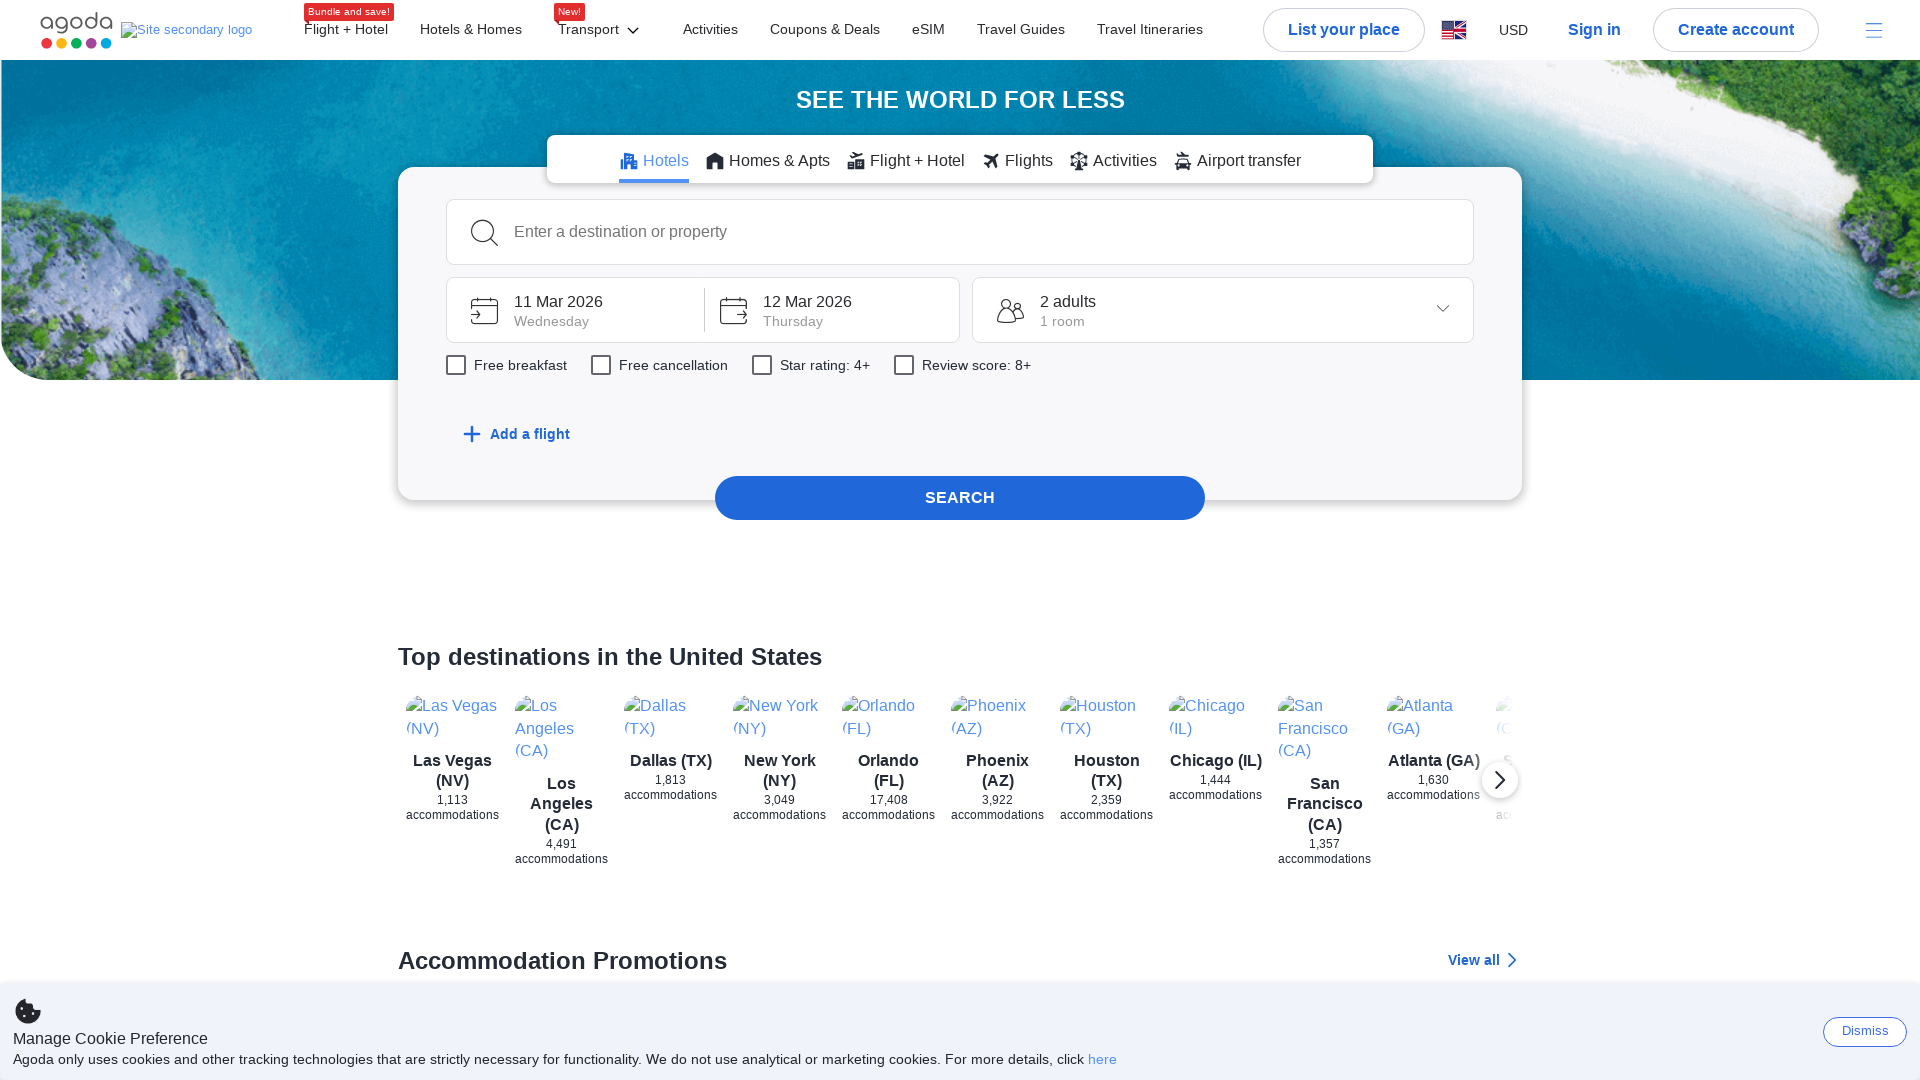

Simulated minimized window by setting viewport to 800x600 resolution
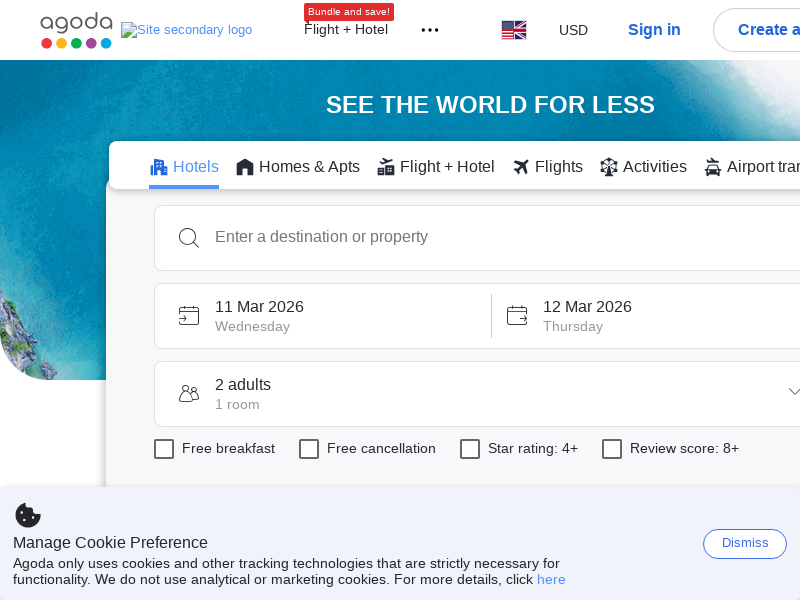

Set window to fullscreen mode with 1920x1080 resolution
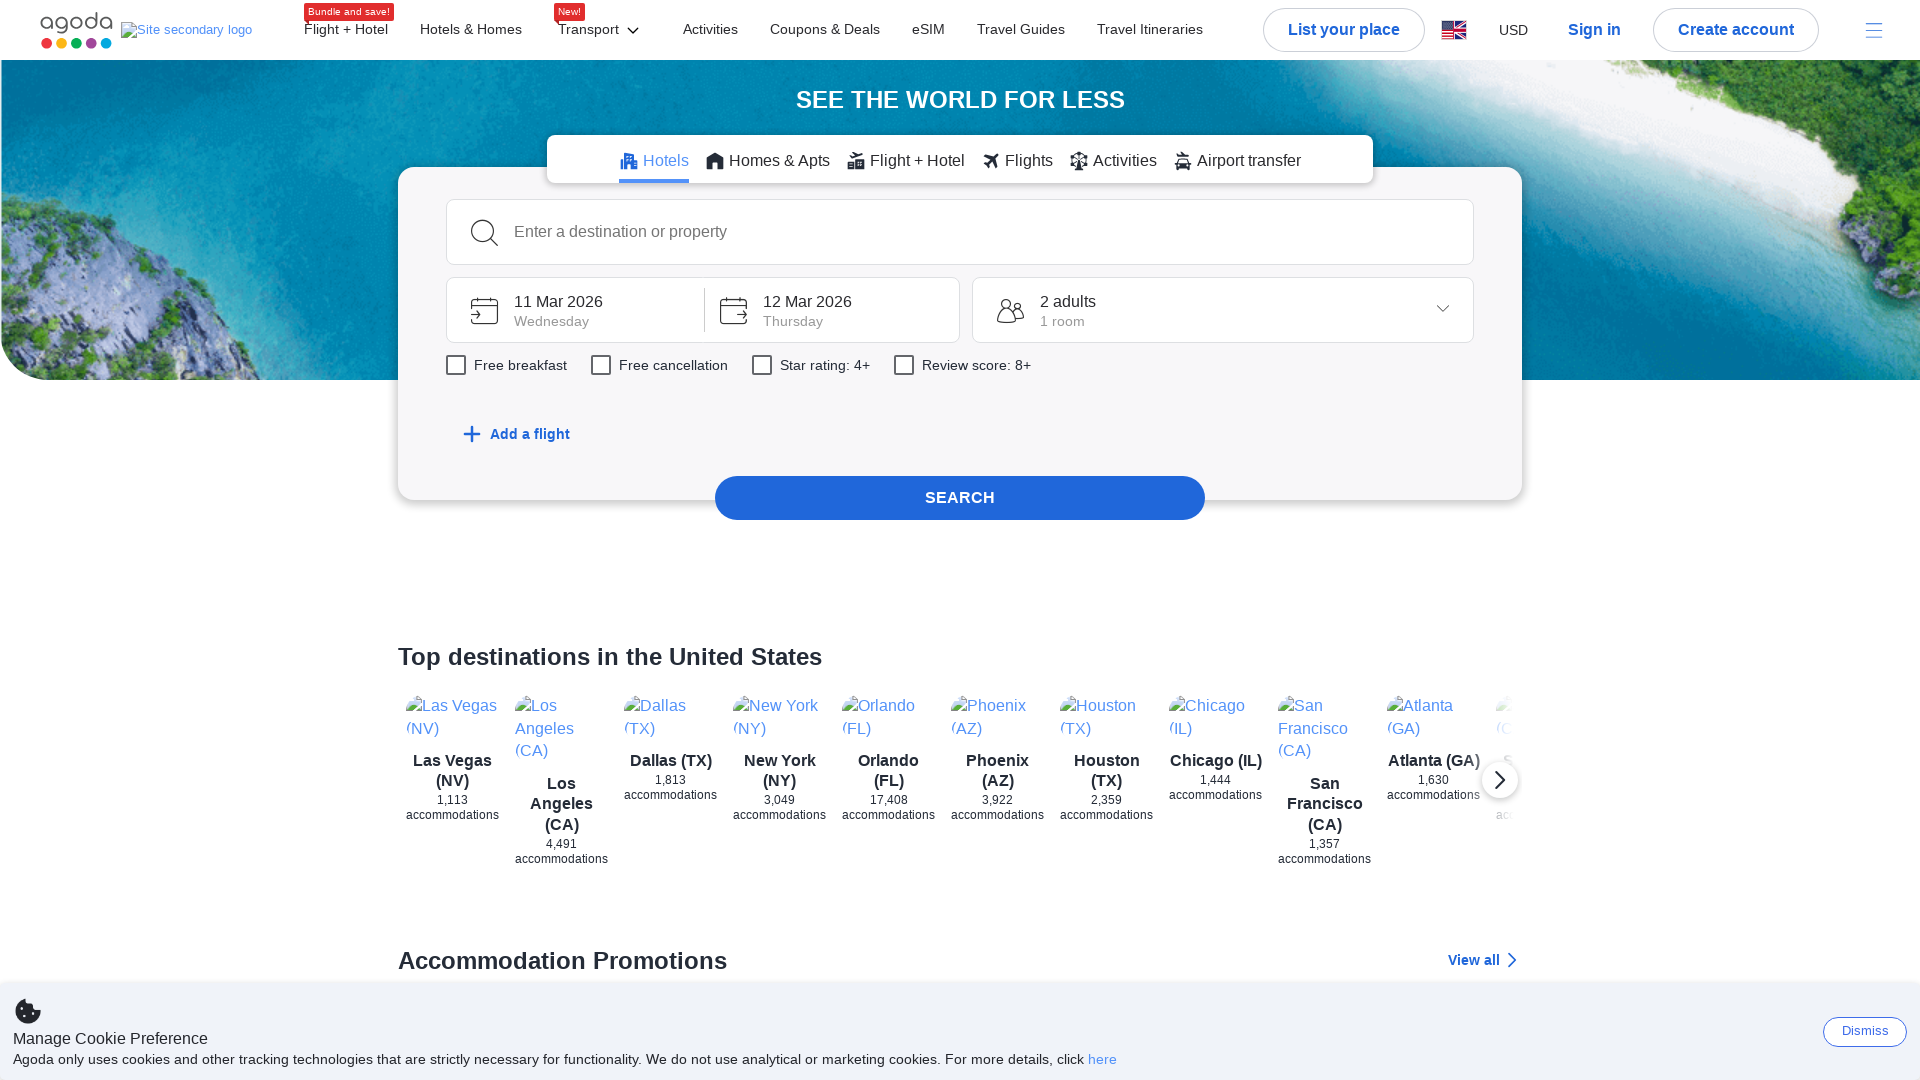

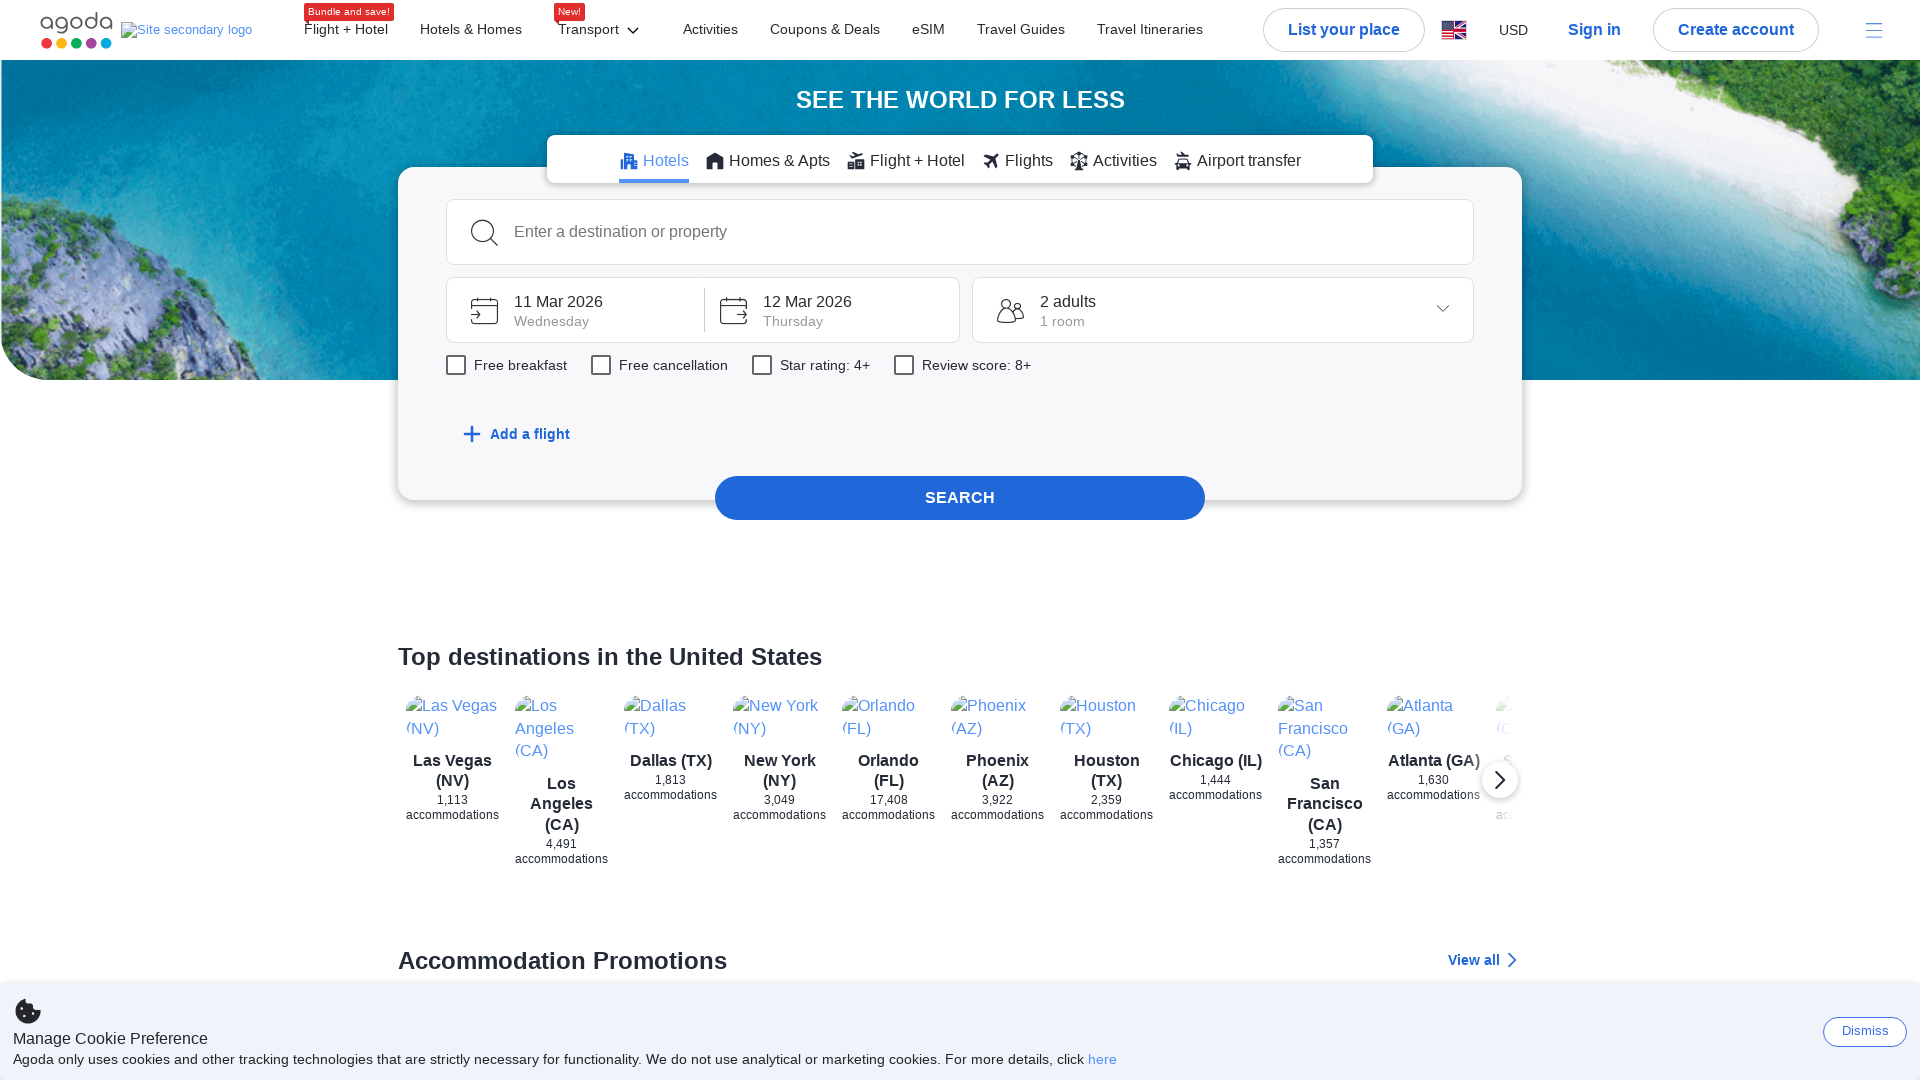